Navigates to the Python.org homepage and clicks on the "About" link in the main navigation menu.

Starting URL: https://www.python.org/

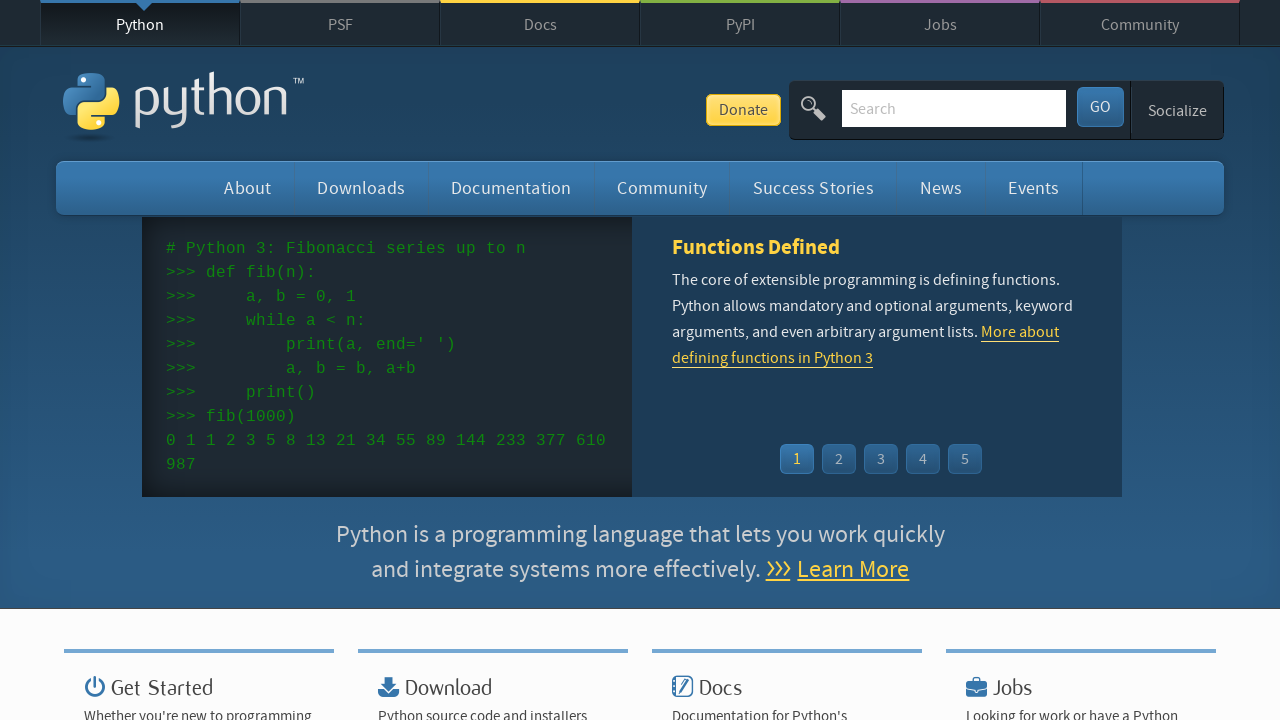

Clicked on the 'About' link in the main navigation menu at (140, 24) on nav ul li:first-child a
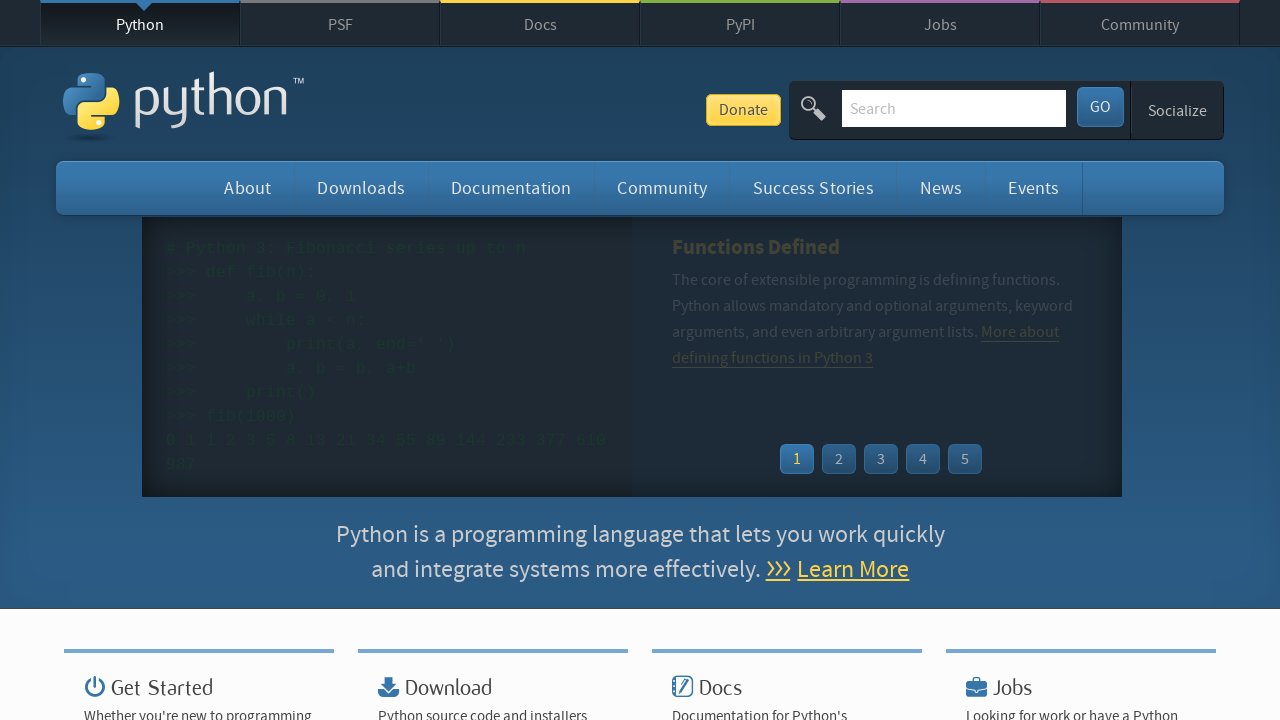

Page navigation completed and network idle state reached
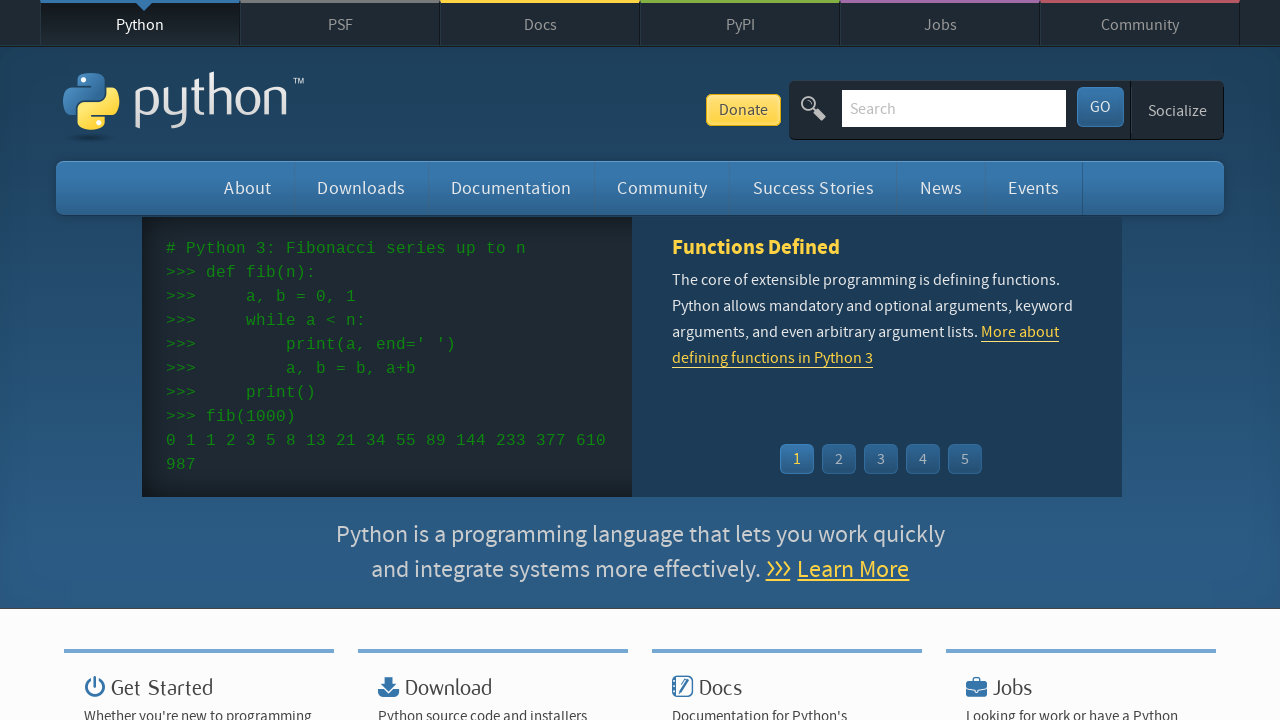

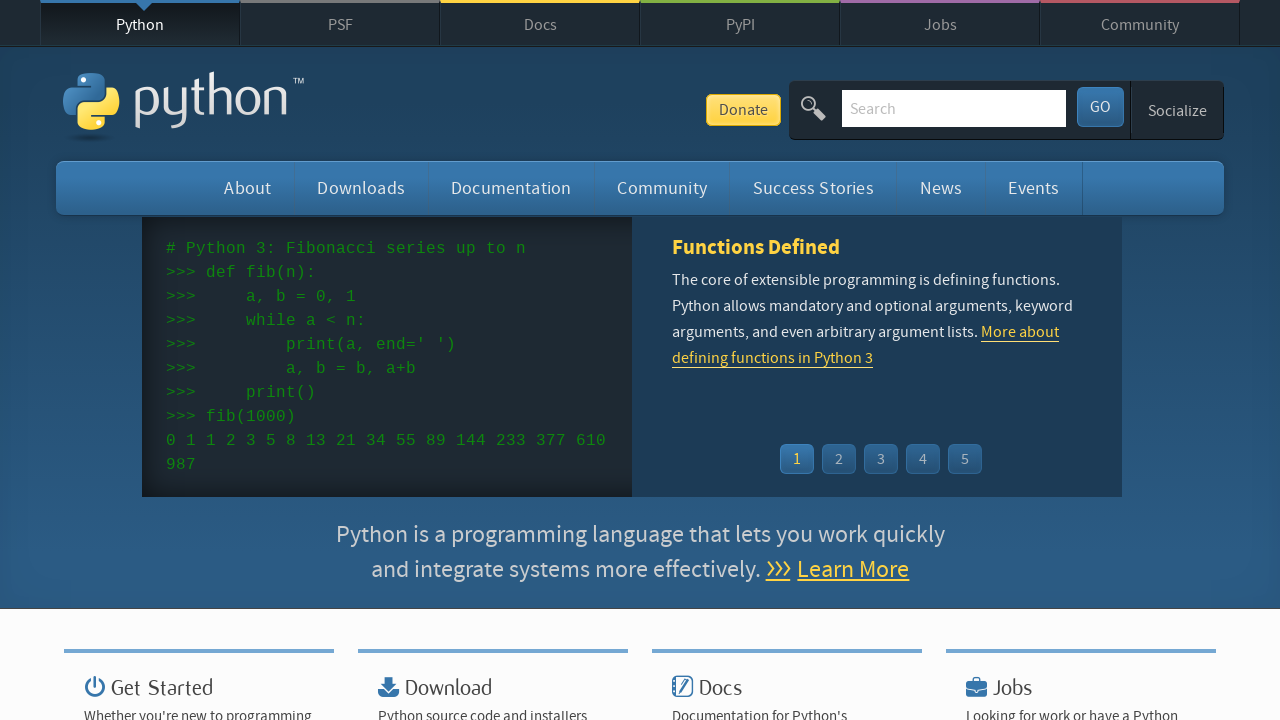